Tests drag and drop functionality by dragging three puzzle pieces to their corresponding slots and verifying a success message appears

Starting URL: https://claruswaysda.github.io/dragAndDrop.html

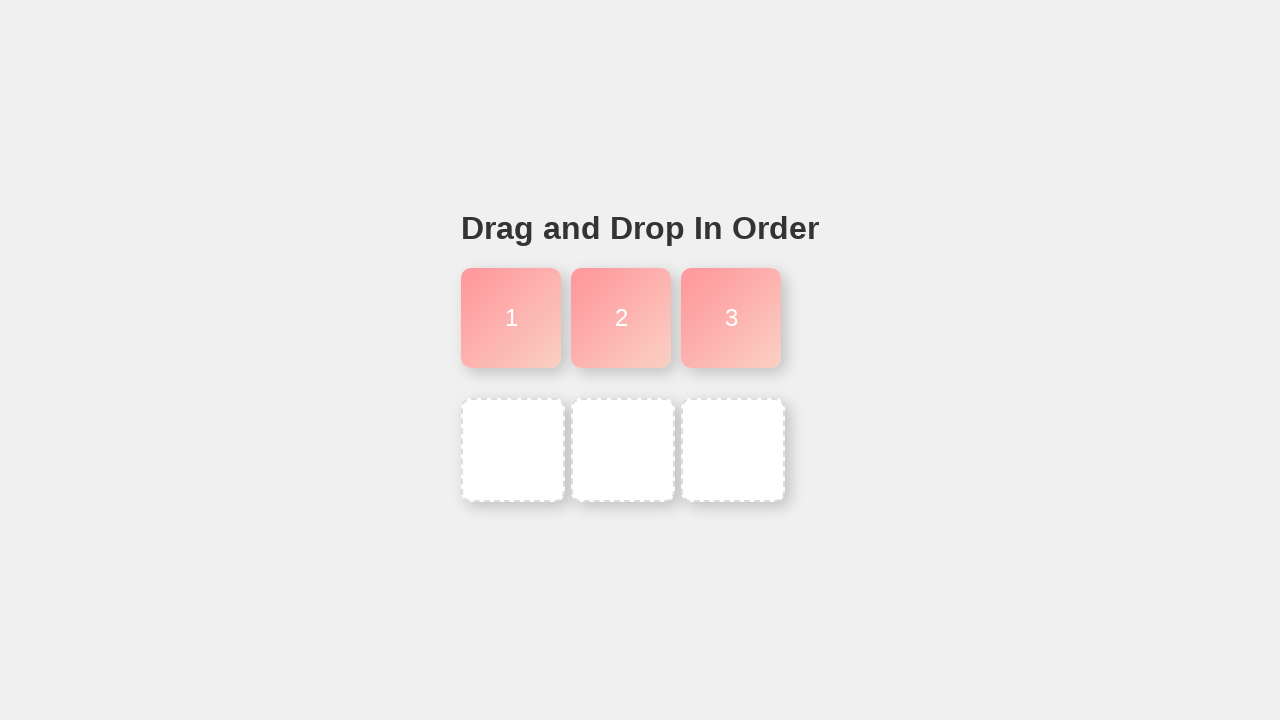

Navigated to drag and drop puzzle page
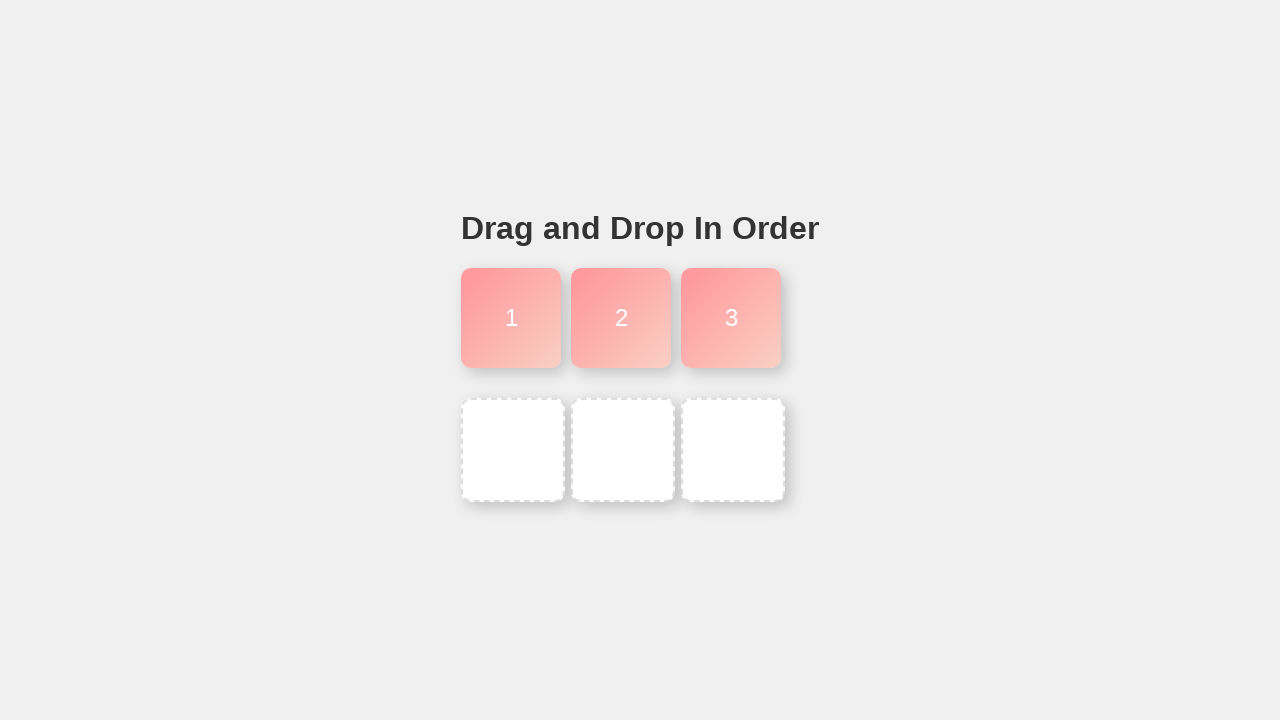

Dragged puzzle piece 1 to slot 1 at (513, 450)
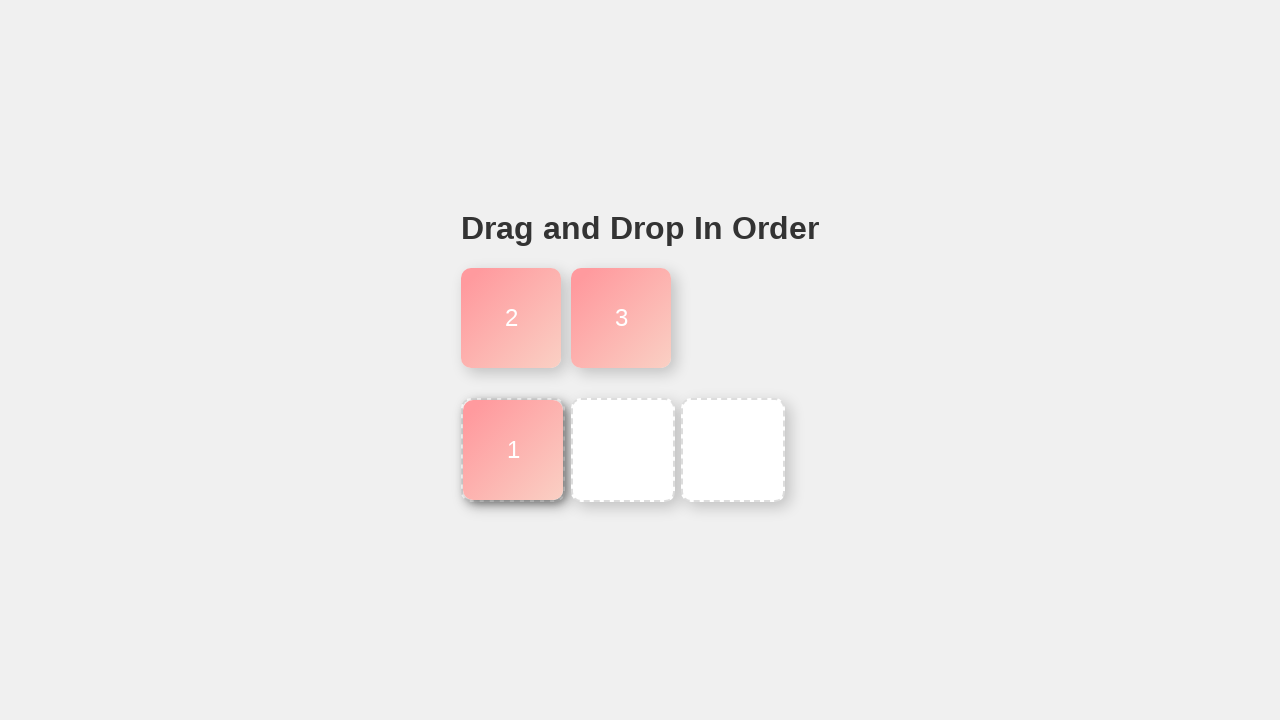

Dragged puzzle piece 2 to slot 2 at (623, 450)
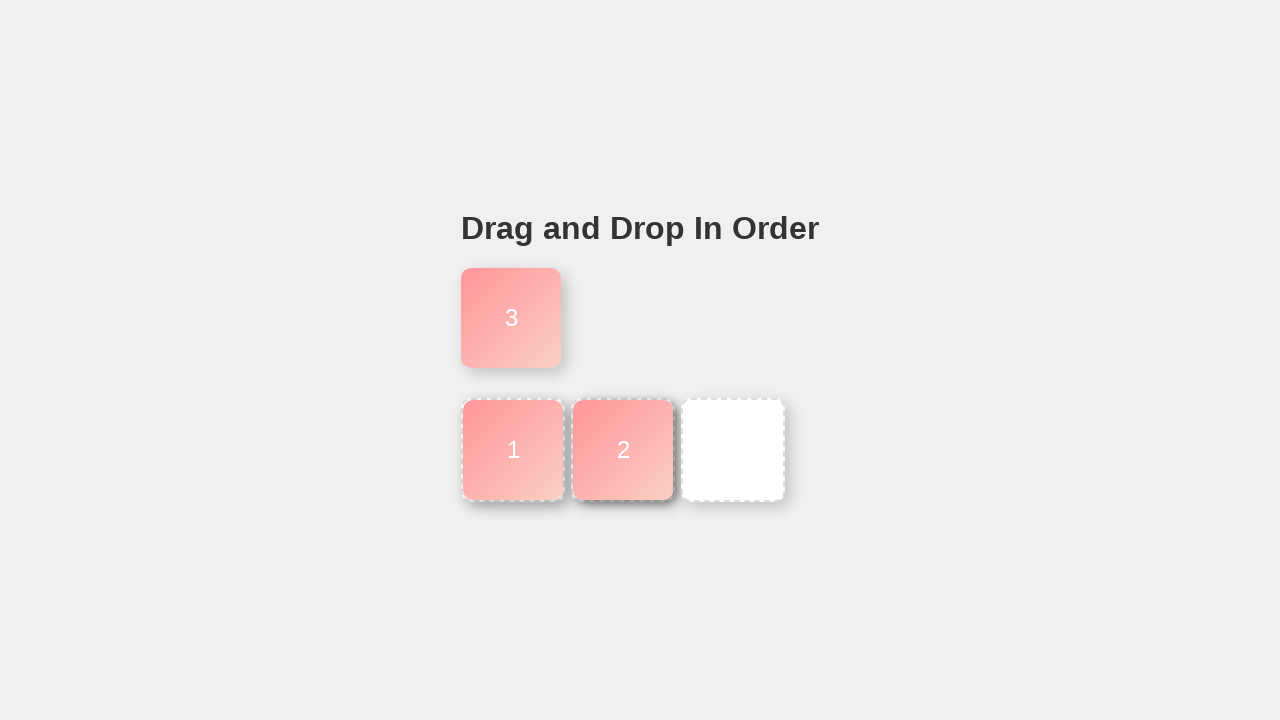

Dragged puzzle piece 3 to slot 3 at (733, 450)
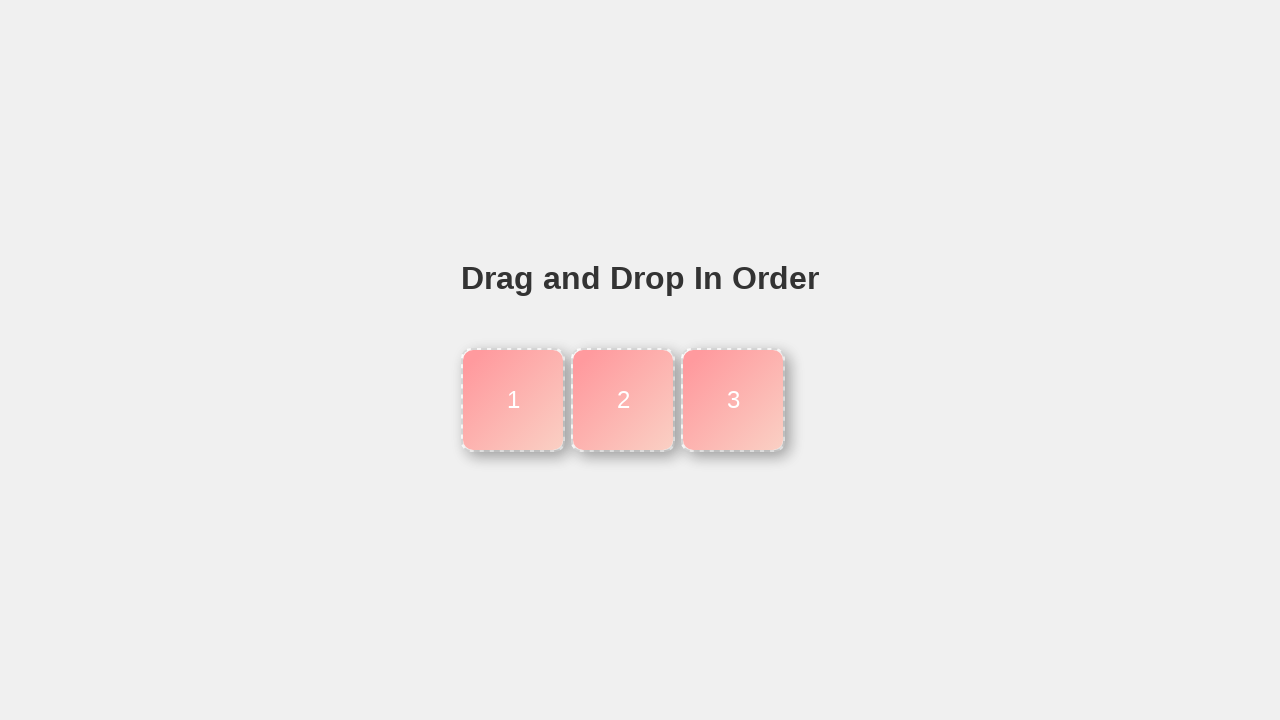

Success message became visible
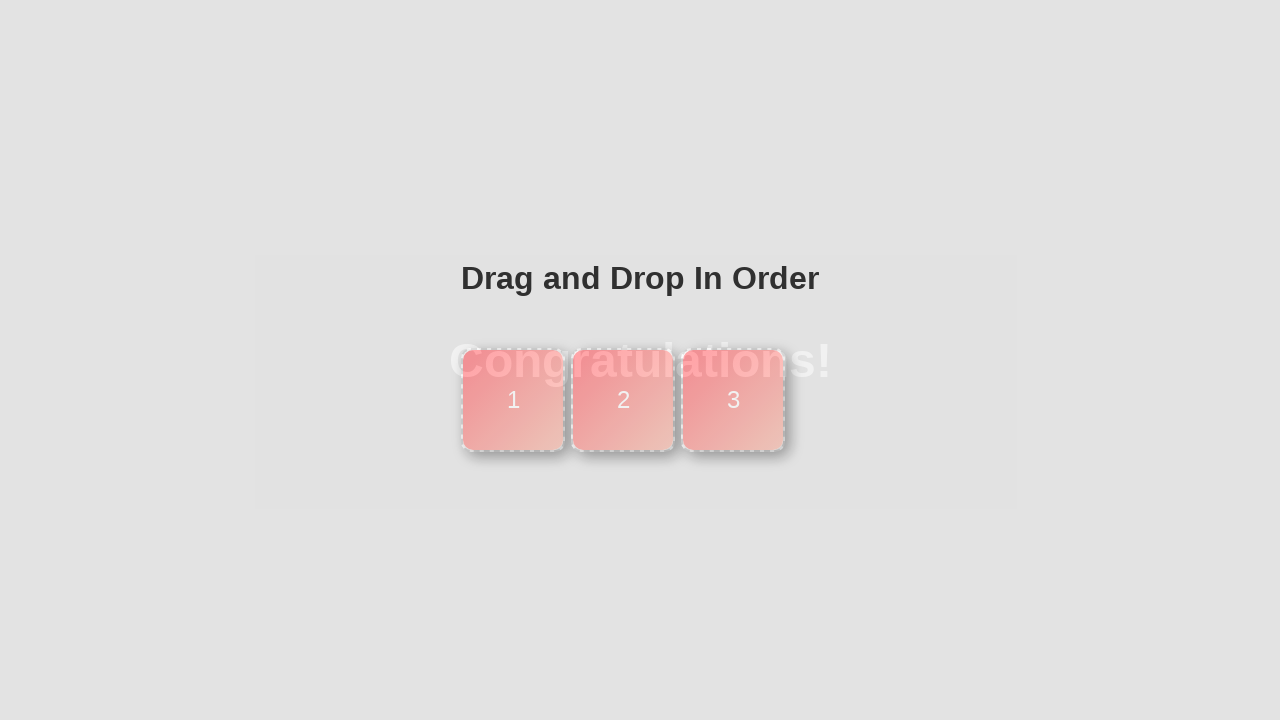

Verified success message displays 'Congratulations!'
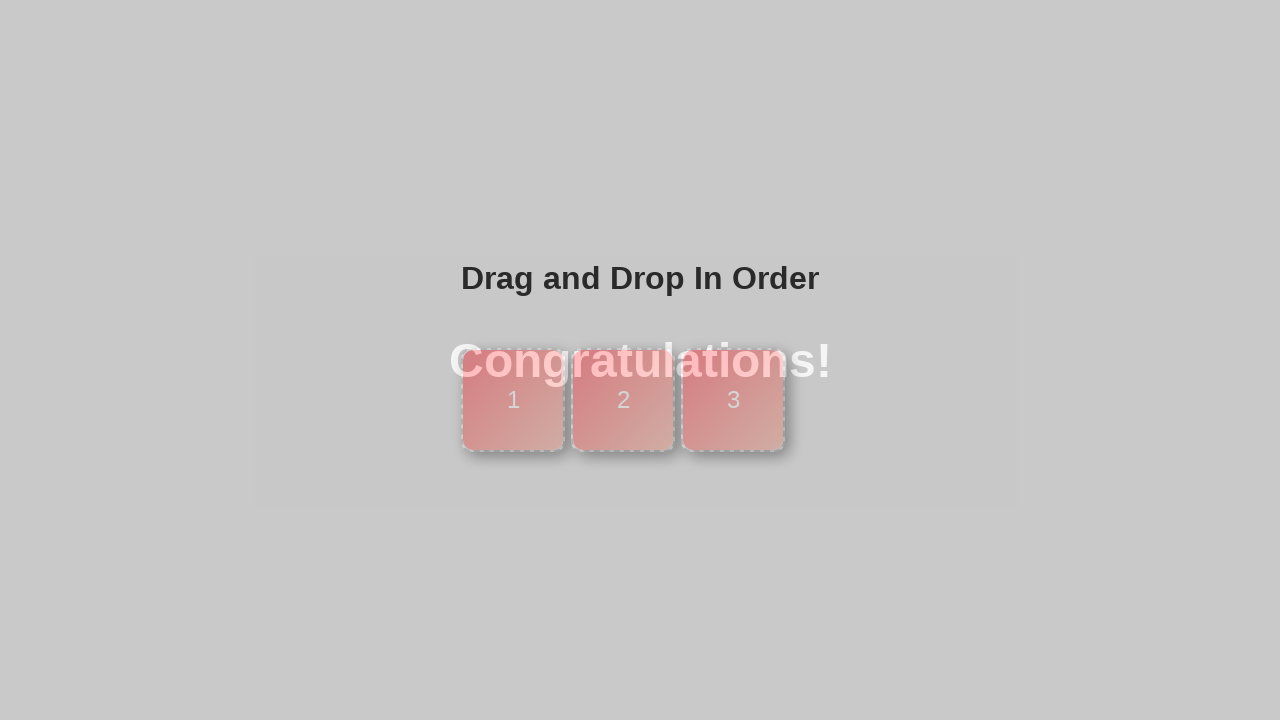

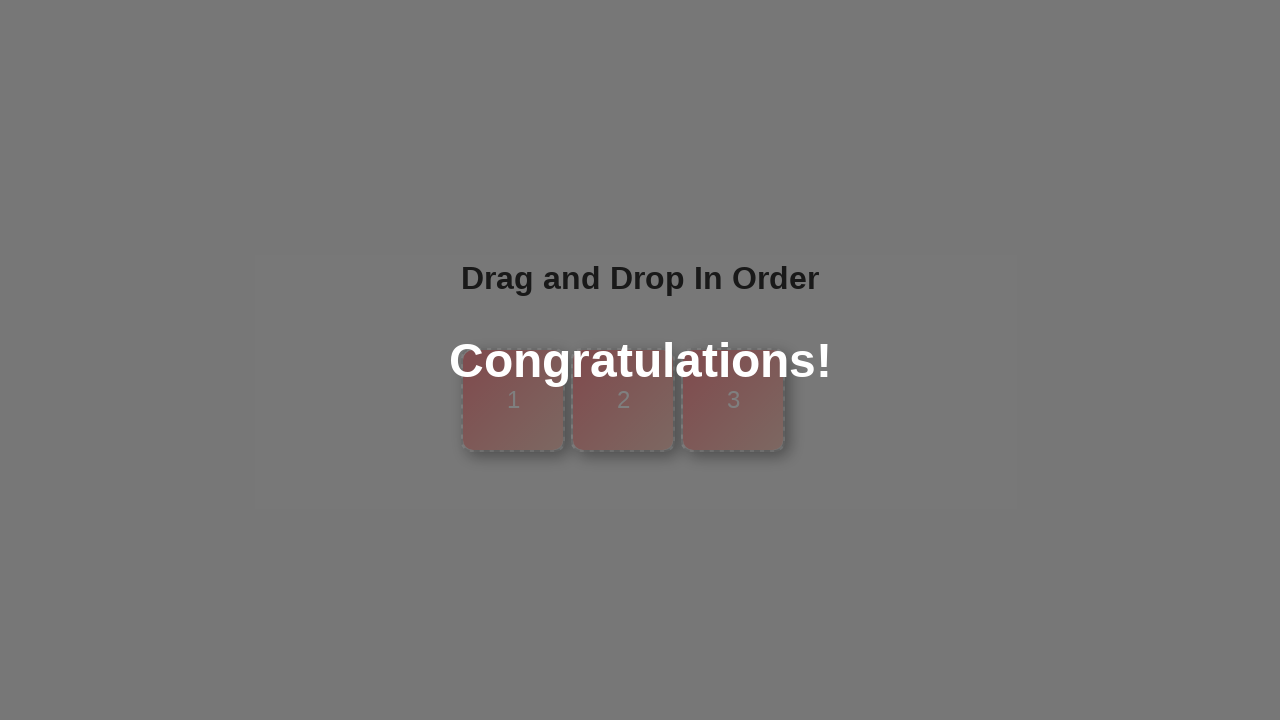